Tests drag and drop functionality by dragging an image element to a destination container

Starting URL: https://grotechminds.com/drag-and-drop/

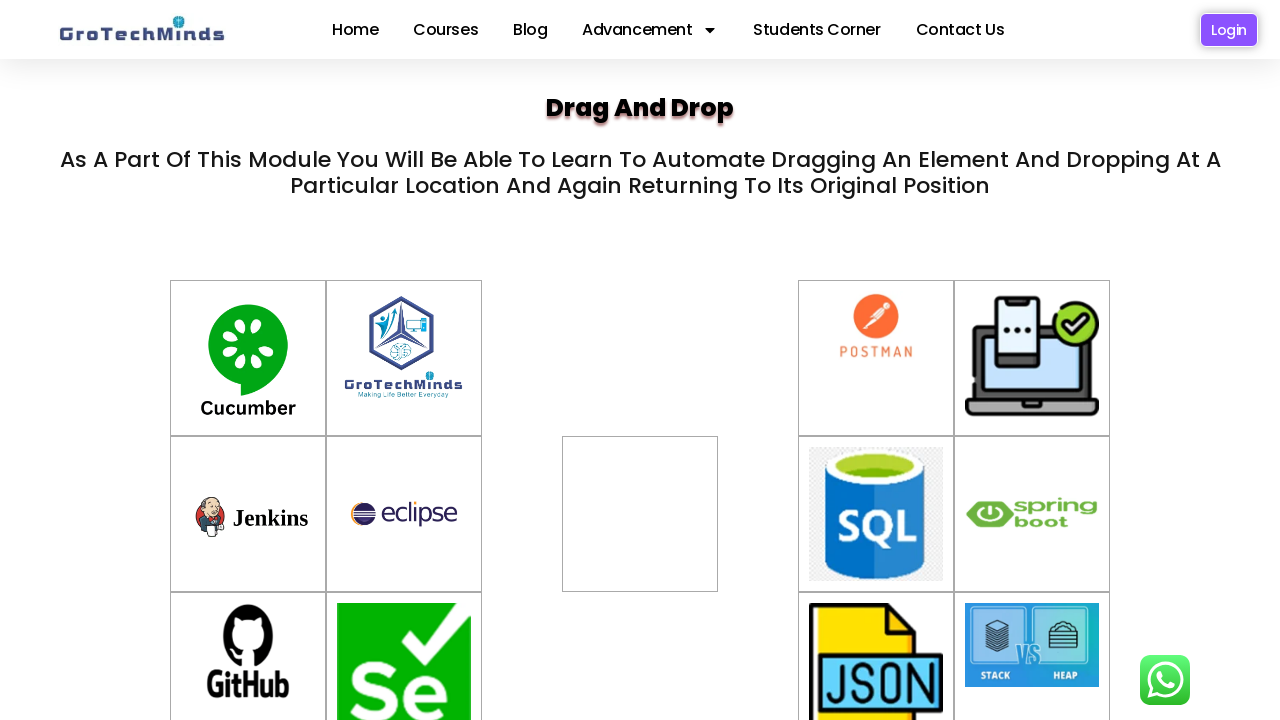

Waited for draggable element #drag7 to be ready
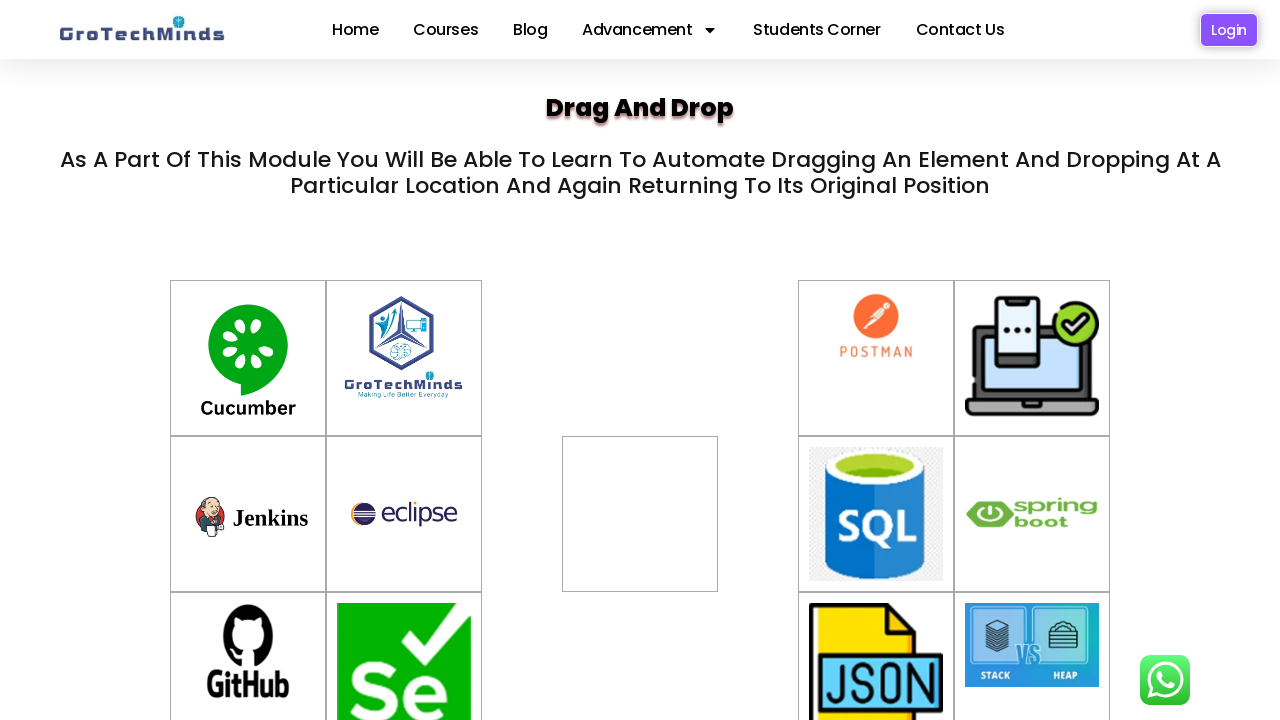

Located source element #drag7
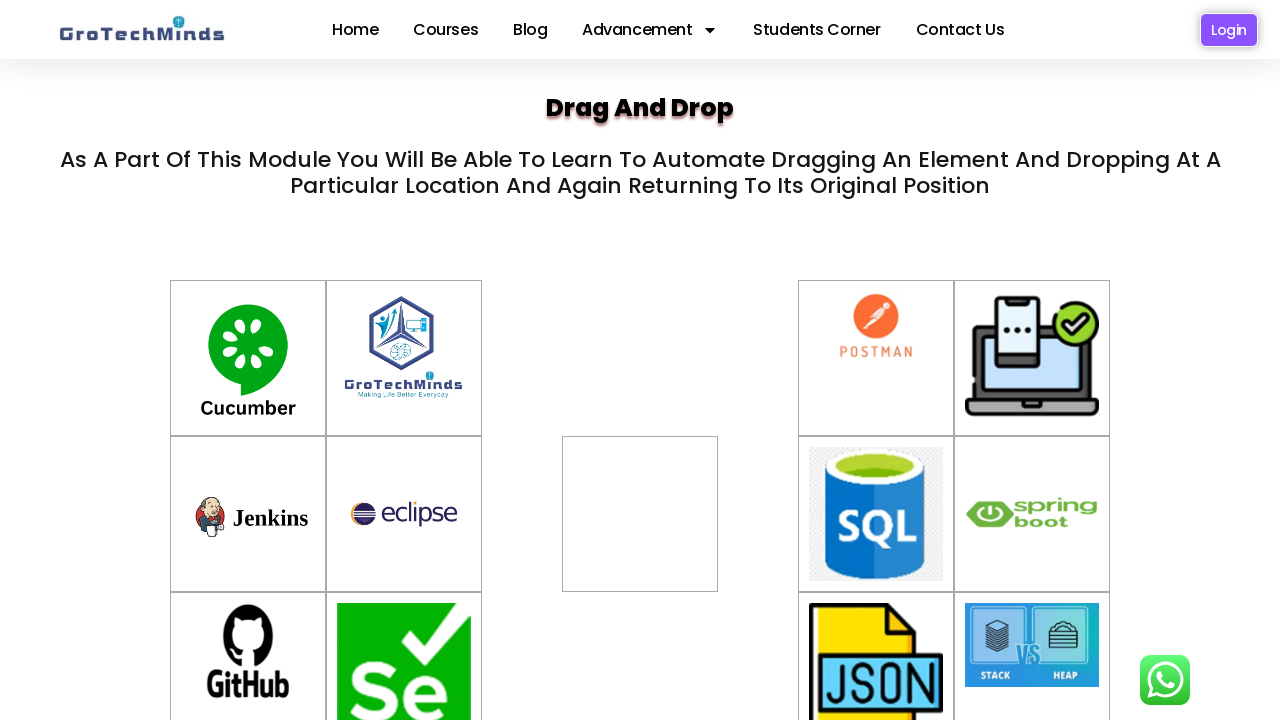

Located destination element #div2
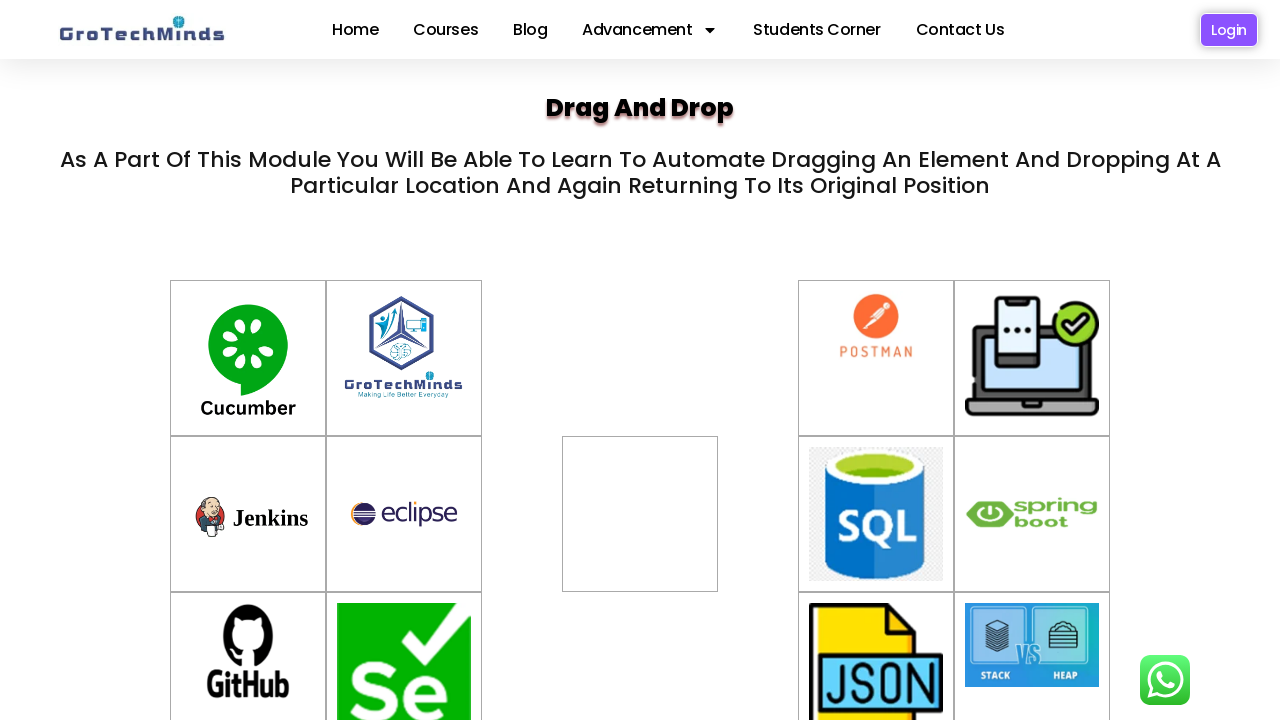

Dragged image element from #drag7 to destination #div2 at (640, 514)
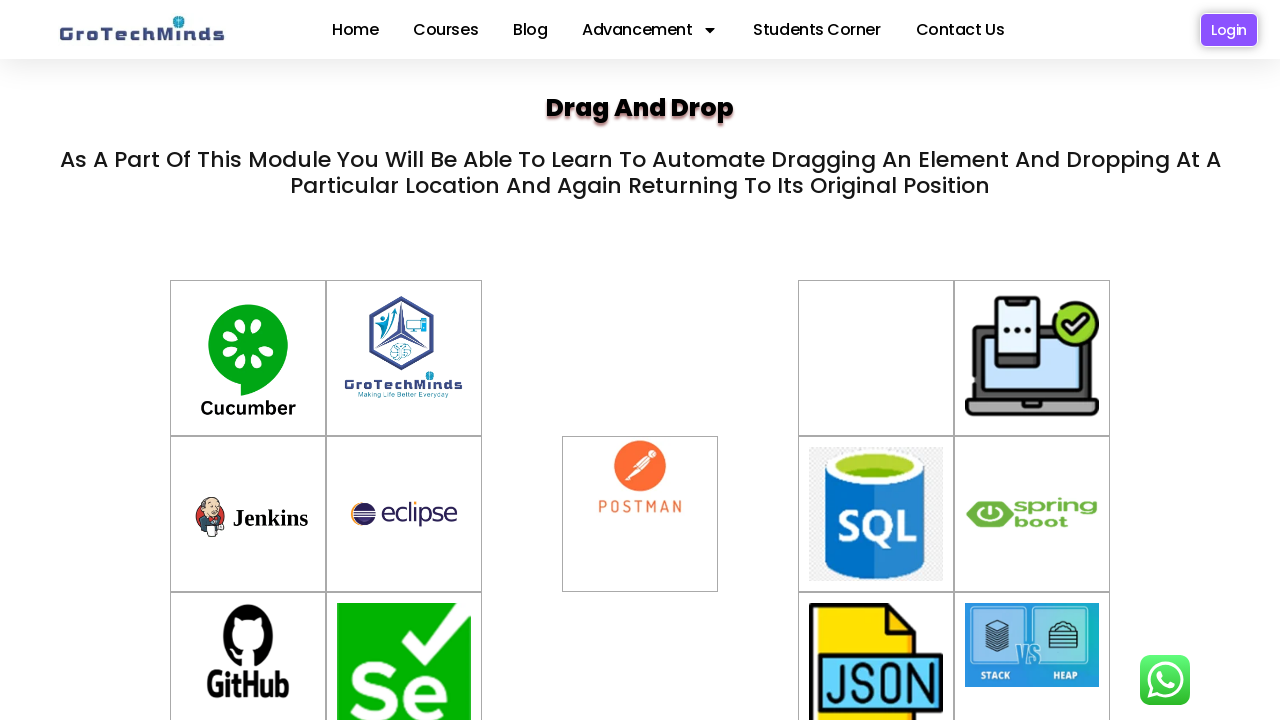

Waited 2000ms to observe drag and drop result
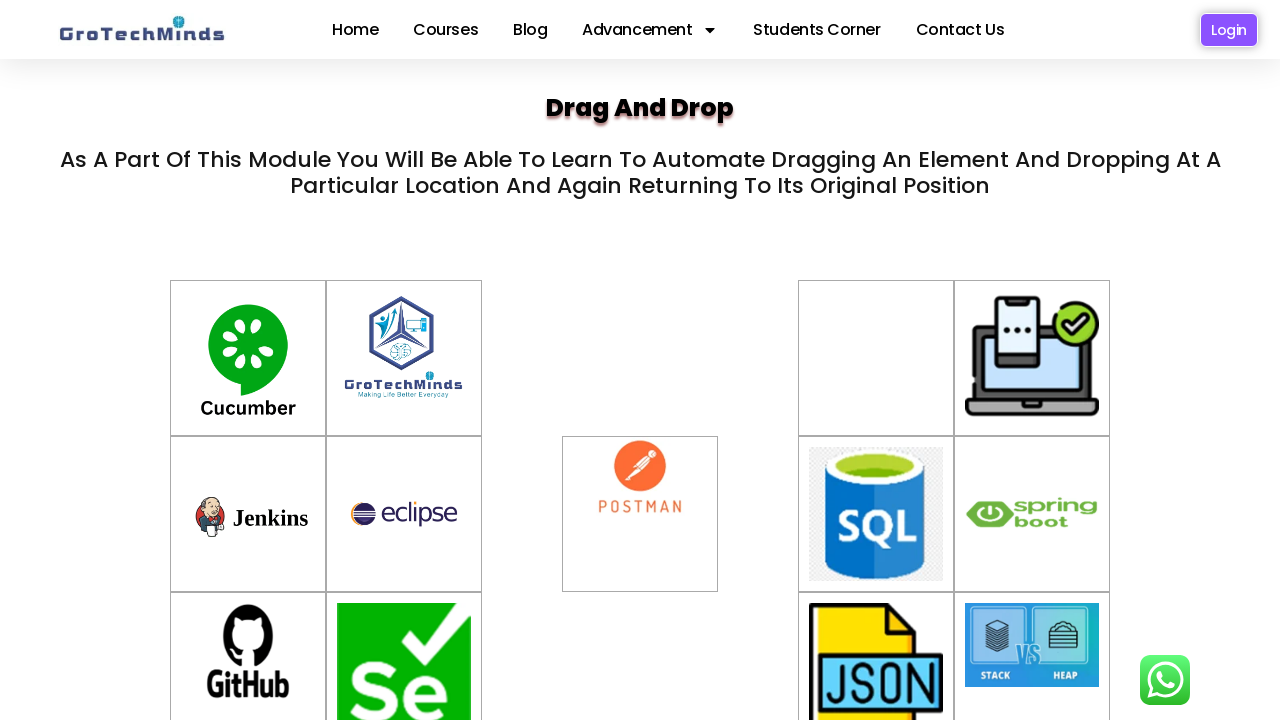

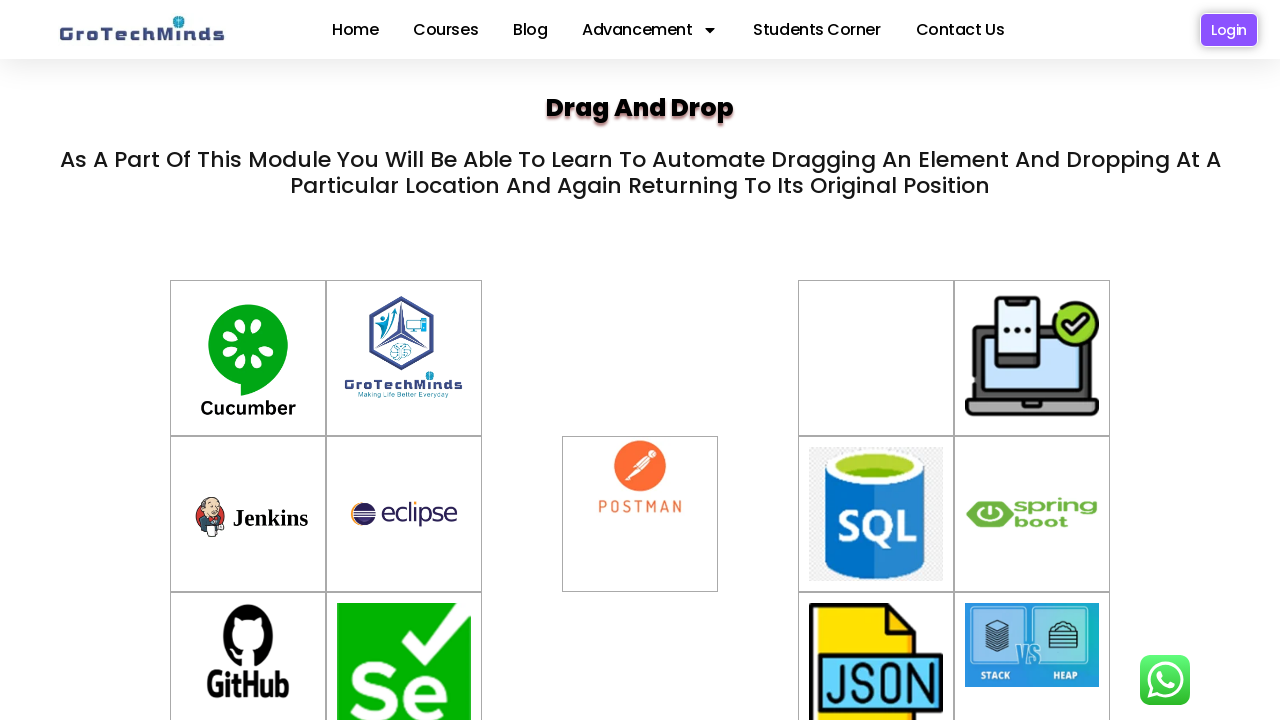